Navigates through a series of different websites to verify they load successfully, including educational platforms, games, and interactive web toys.

Starting URL: https://platform.kodland.org/

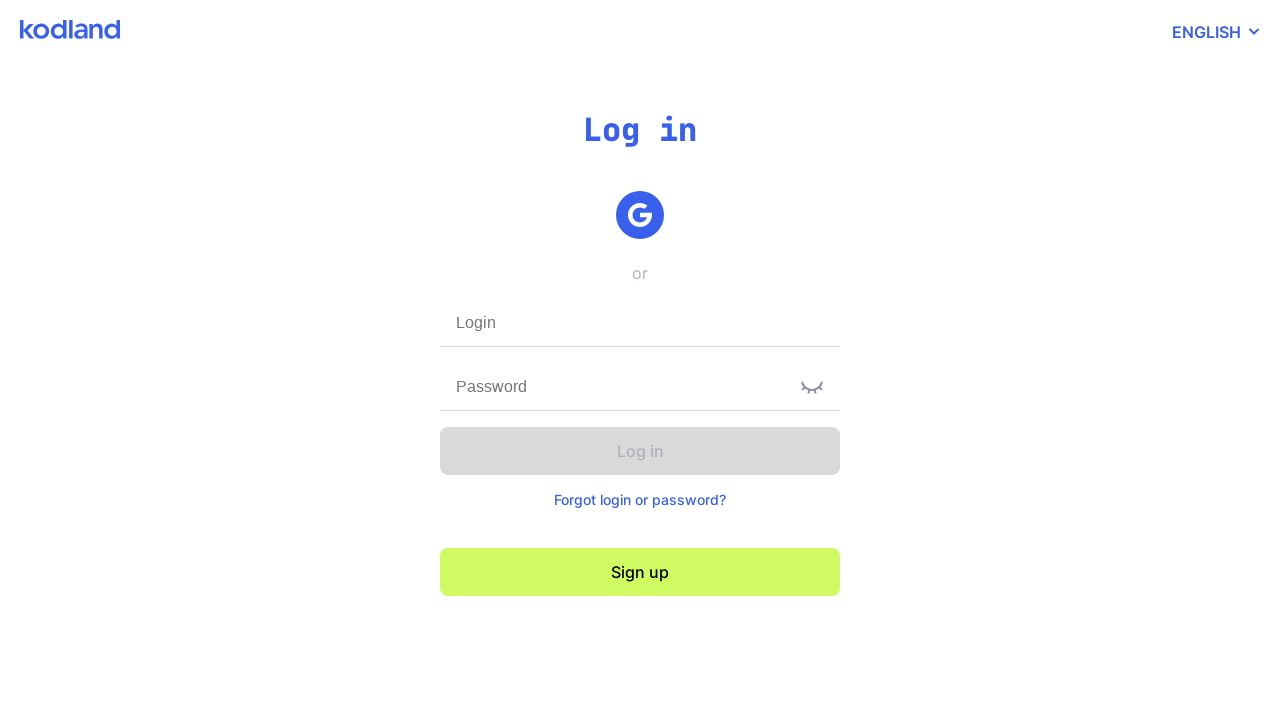

Initial page loaded (domcontentloaded)
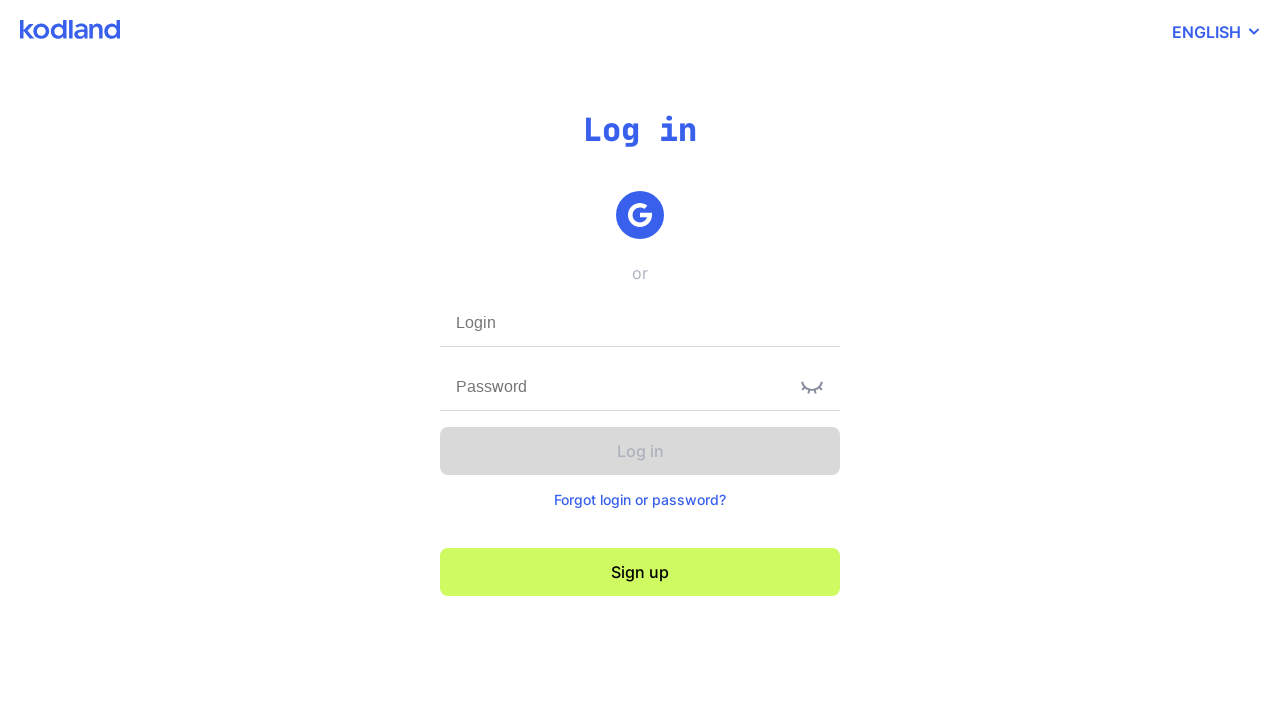

Navigated to Python.org
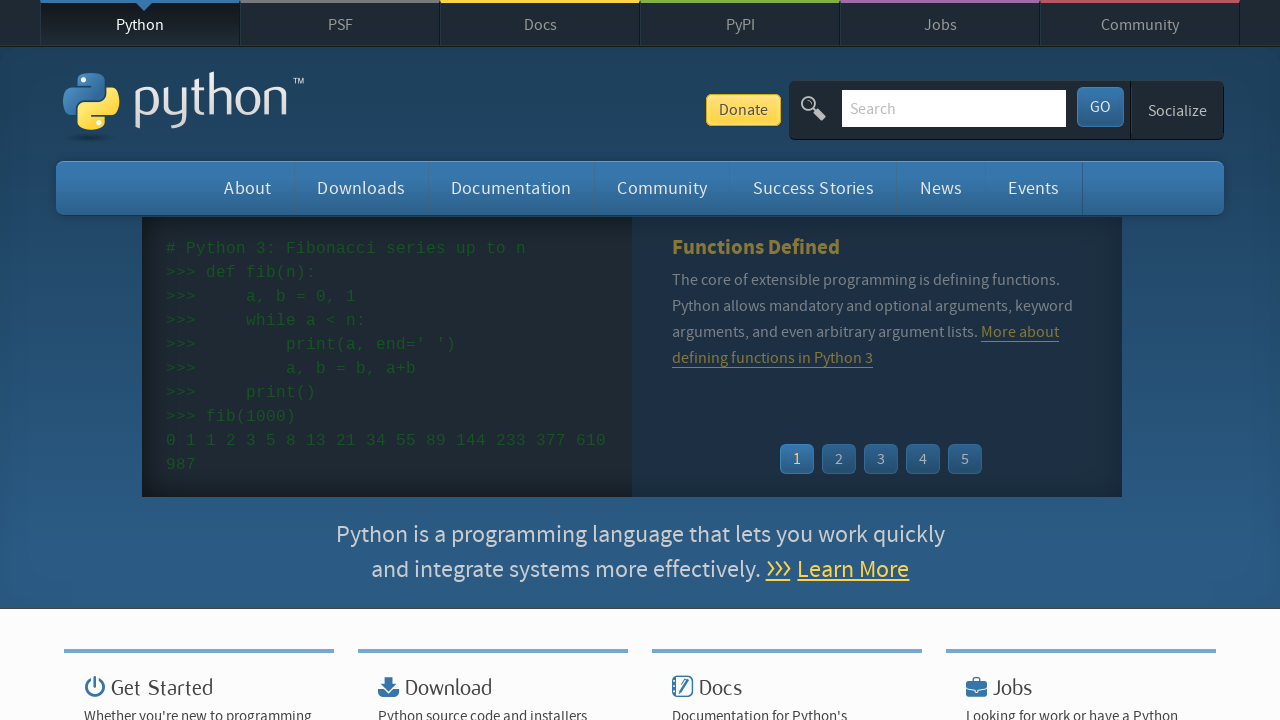

Python.org loaded (domcontentloaded)
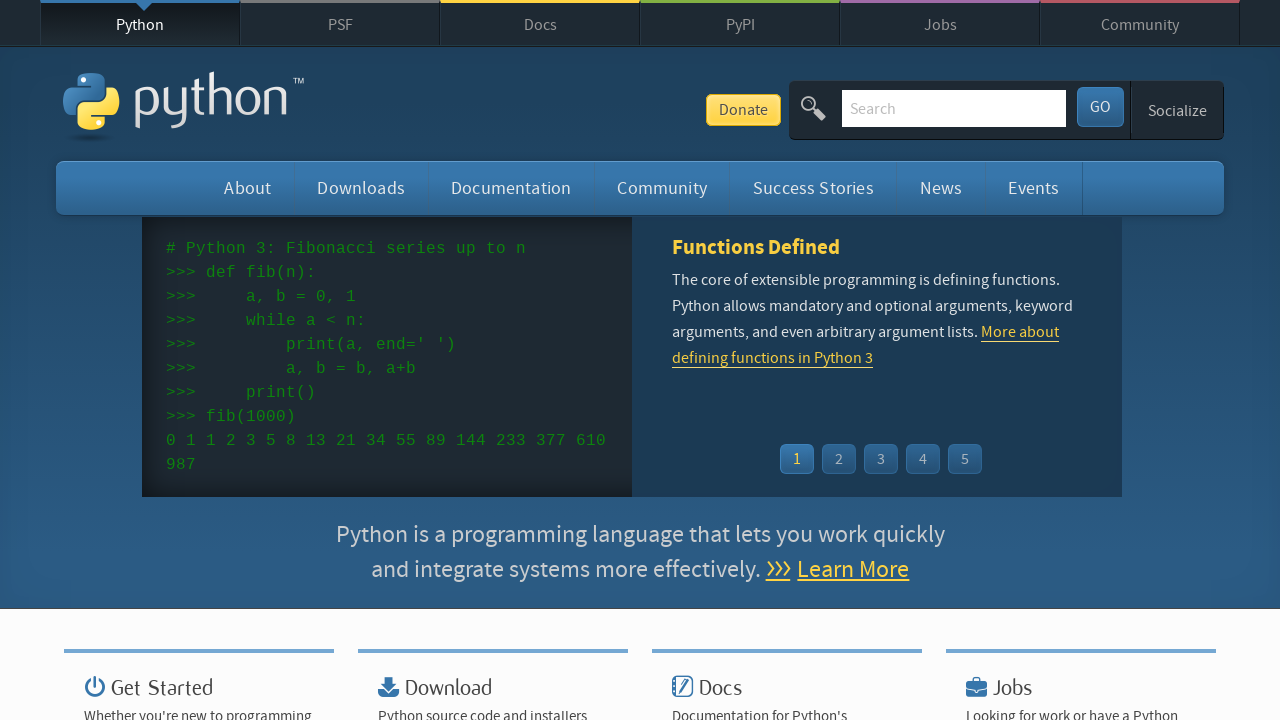

Navigated to Binary Piano
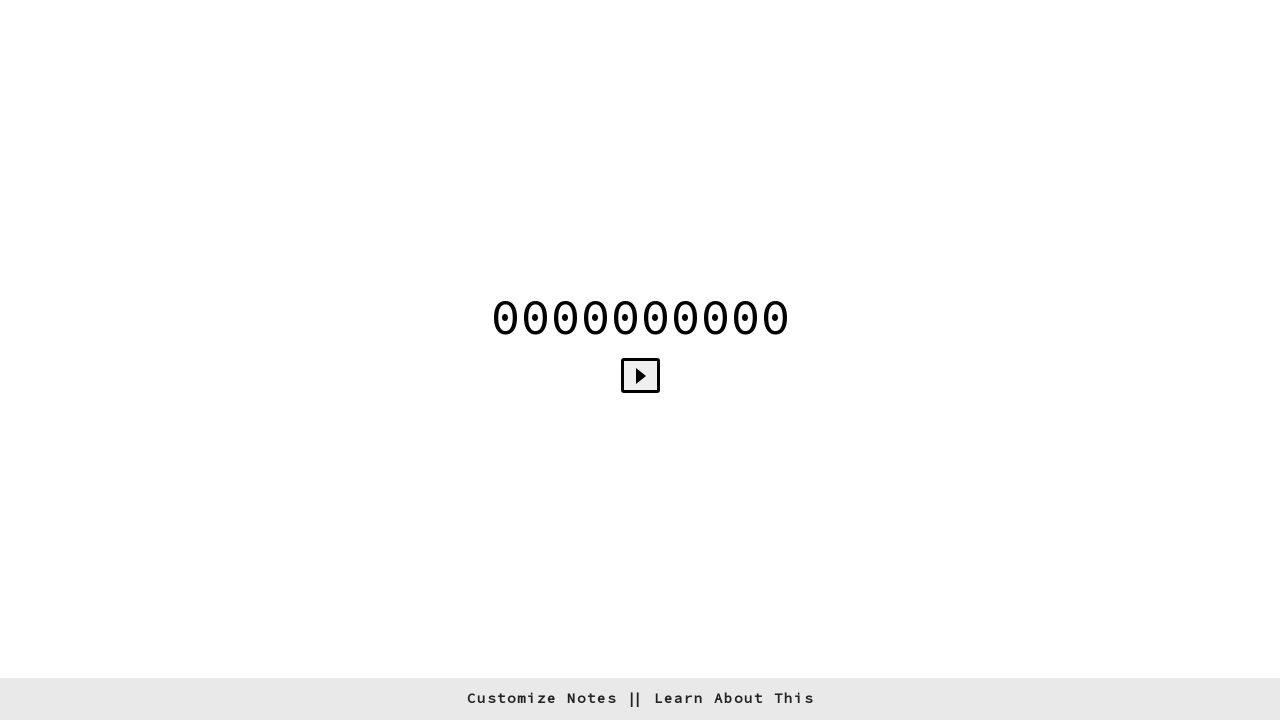

Binary Piano loaded (domcontentloaded)
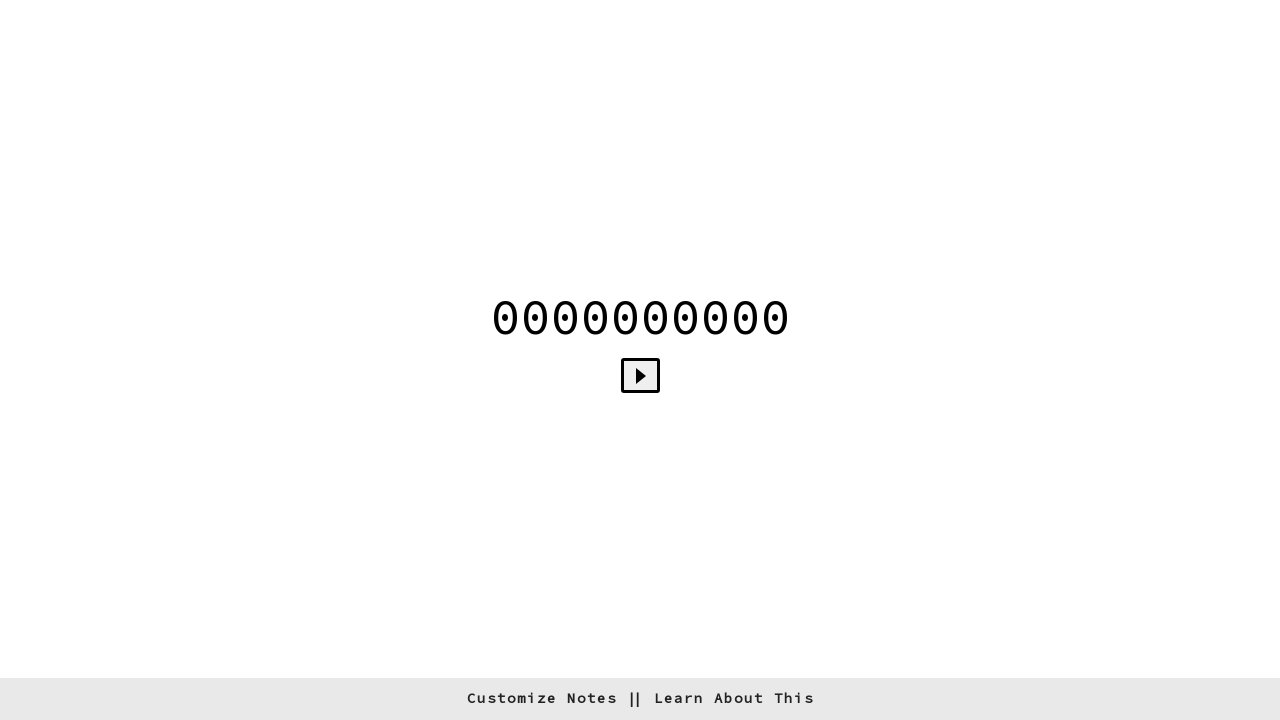

Navigated to Corndog.io game
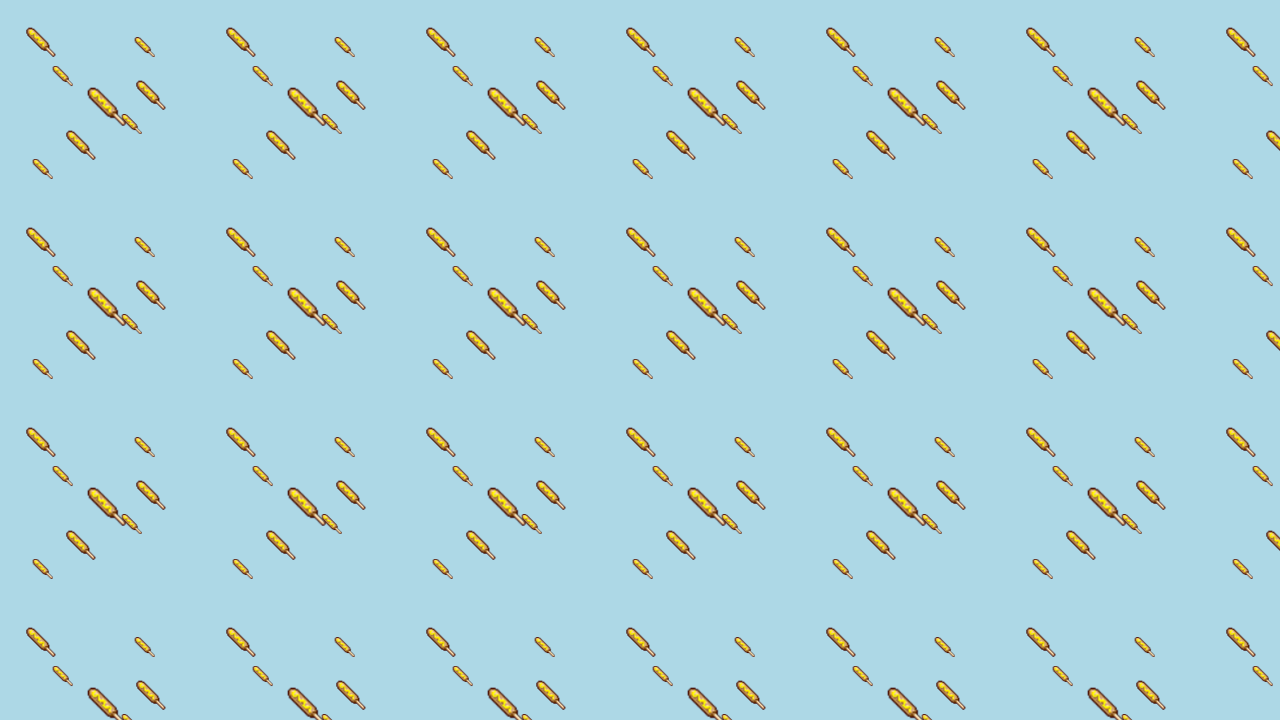

Corndog.io loaded (domcontentloaded)
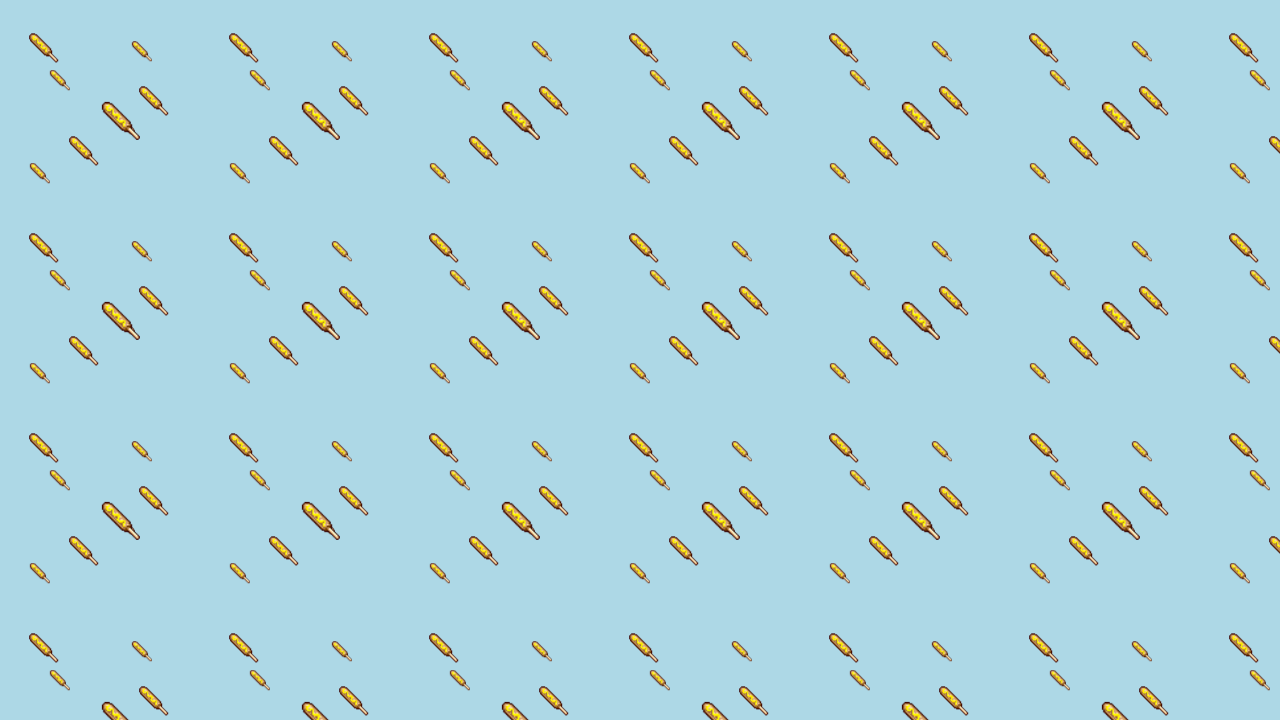

Navigated to Long Doge Challenge
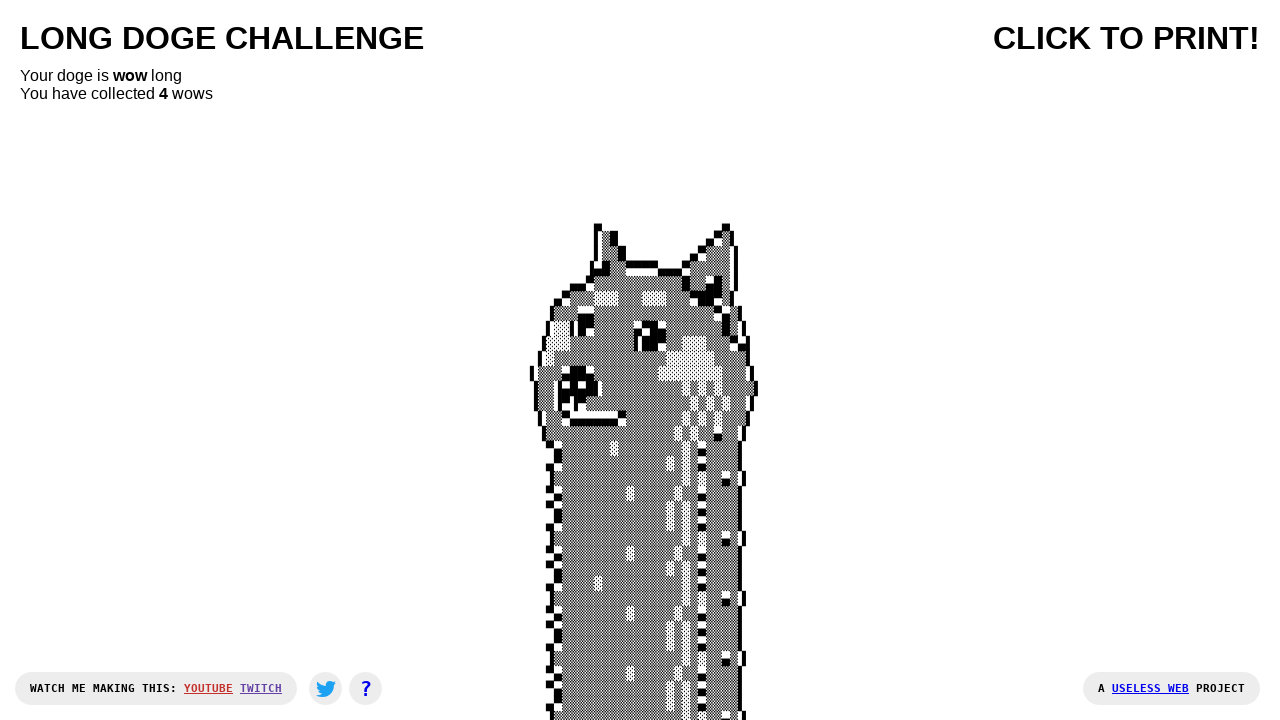

Long Doge Challenge loaded (domcontentloaded)
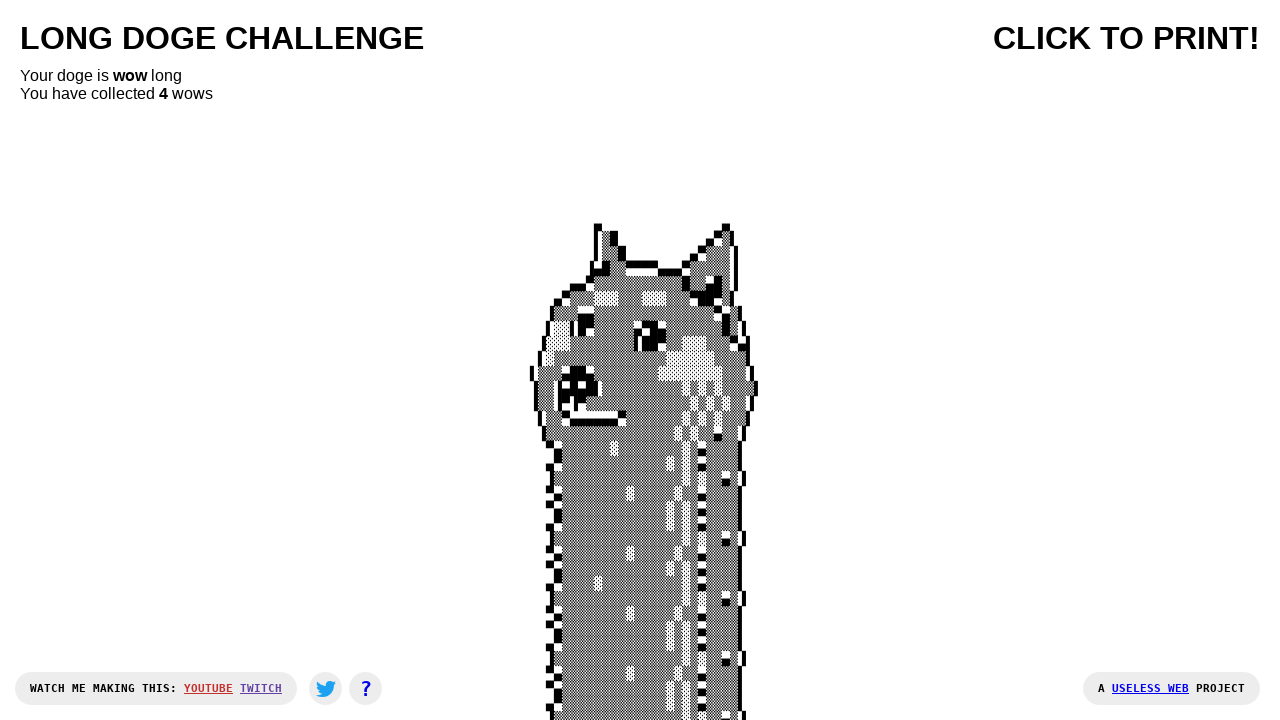

Navigated to Checkbox Scale toy
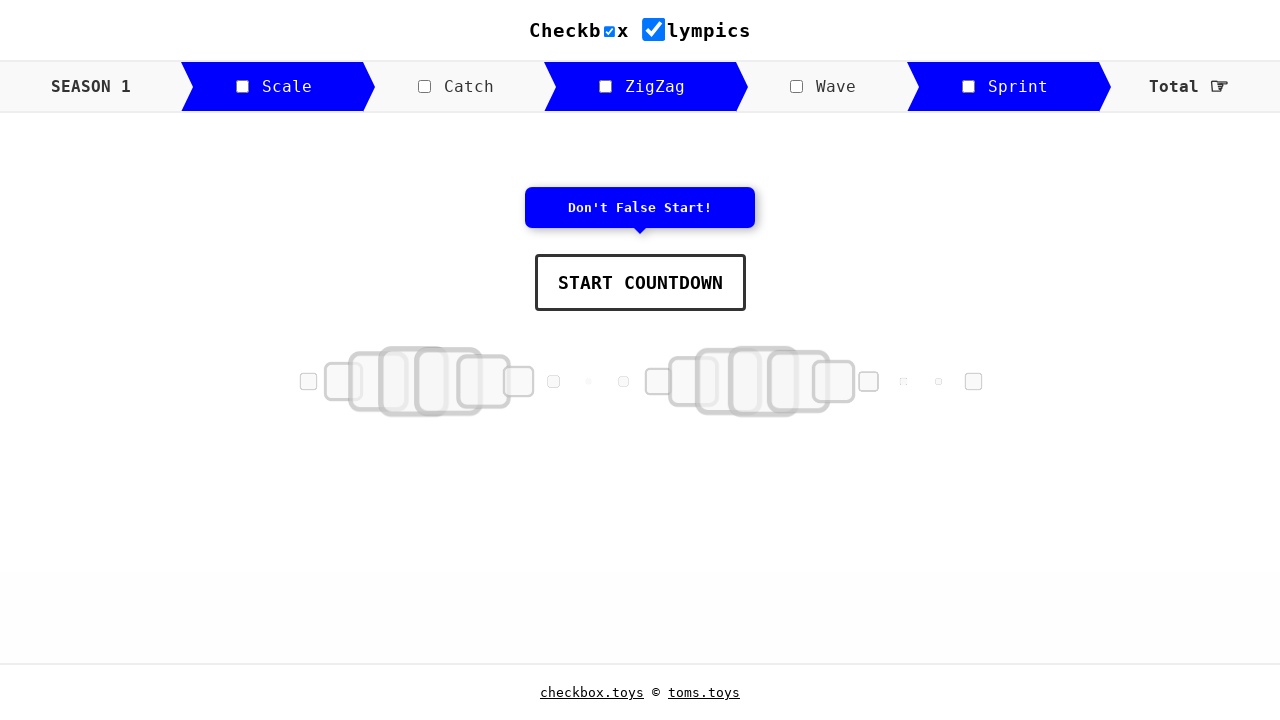

Checkbox Scale toy loaded (domcontentloaded)
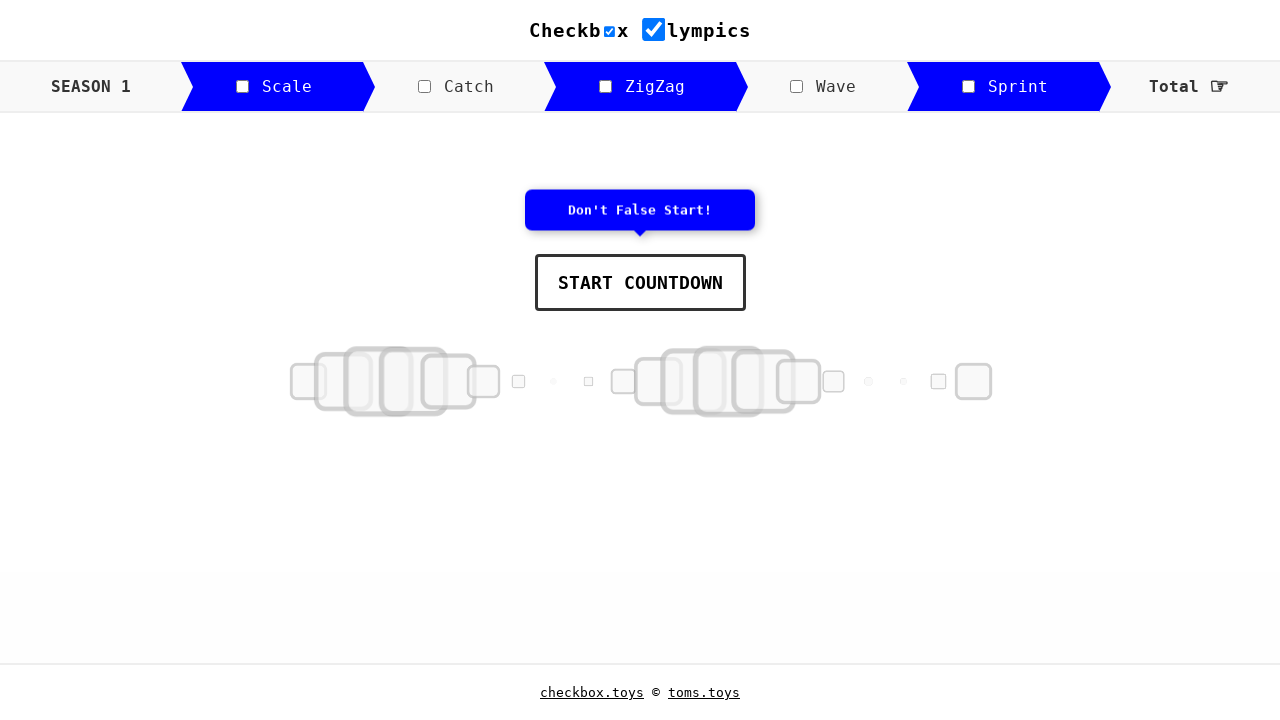

Navigated to One Square Minesweeper
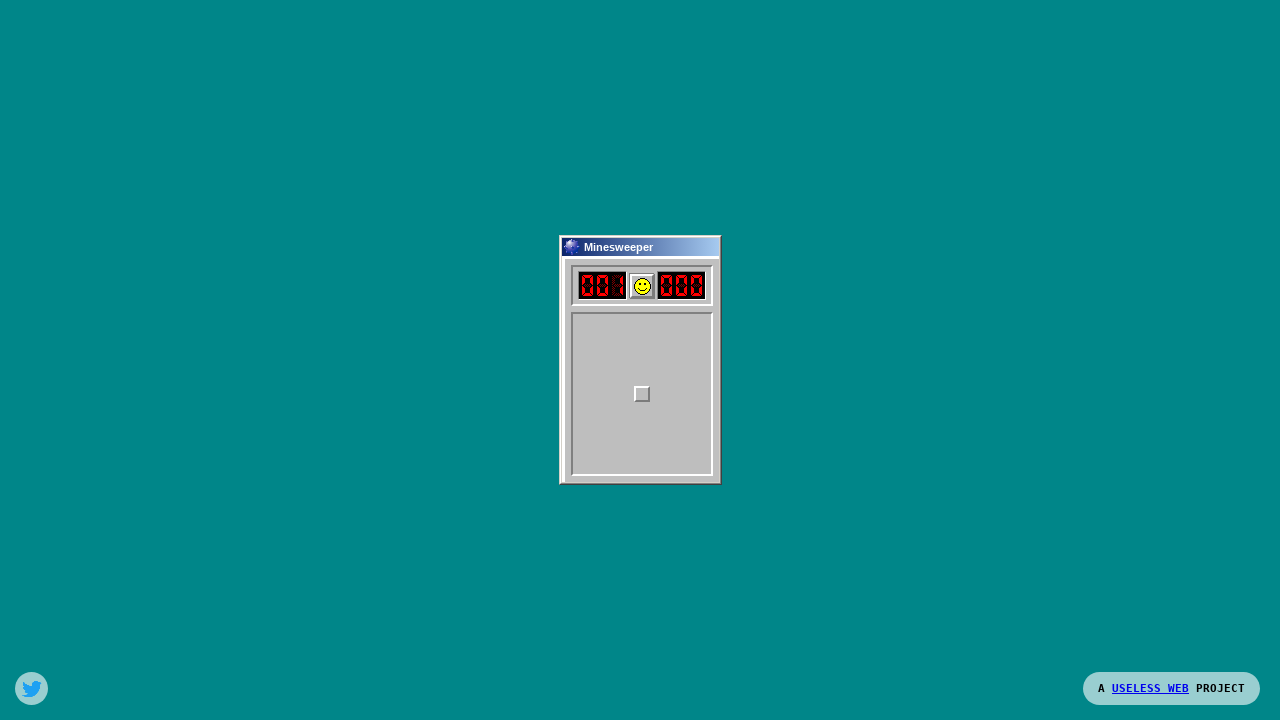

One Square Minesweeper loaded (domcontentloaded)
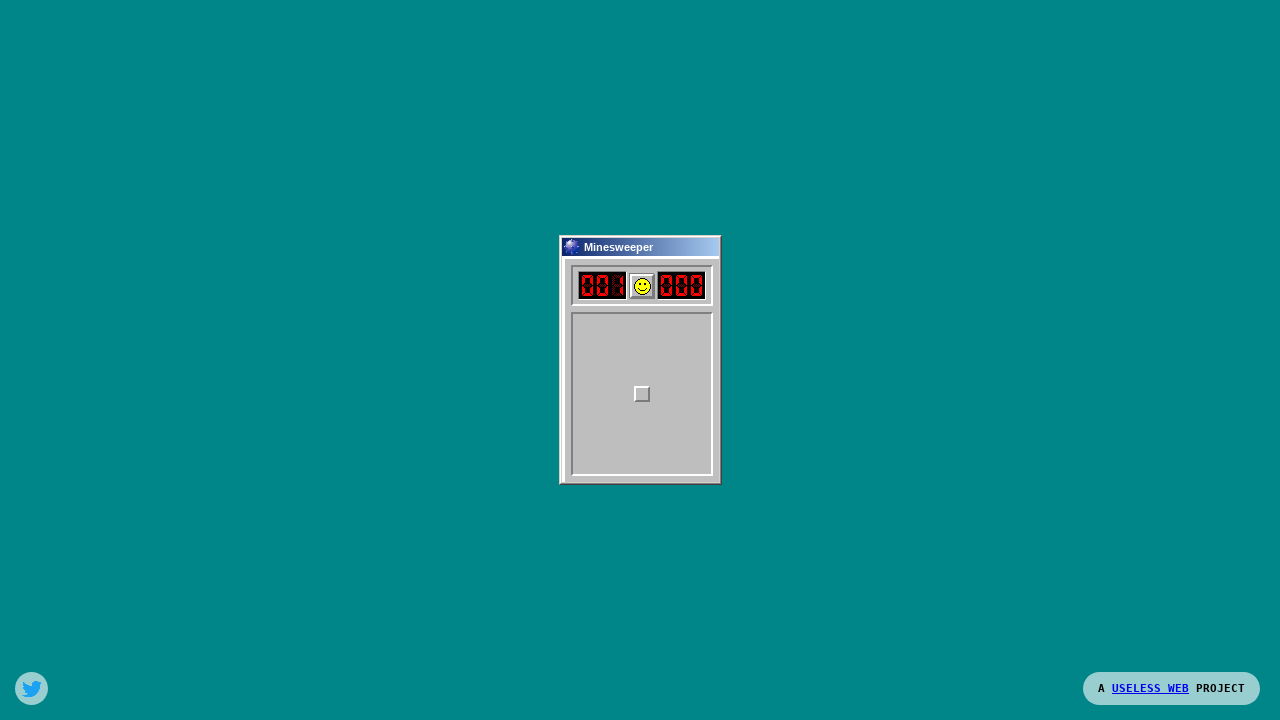

Navigated to Pug in a Rug
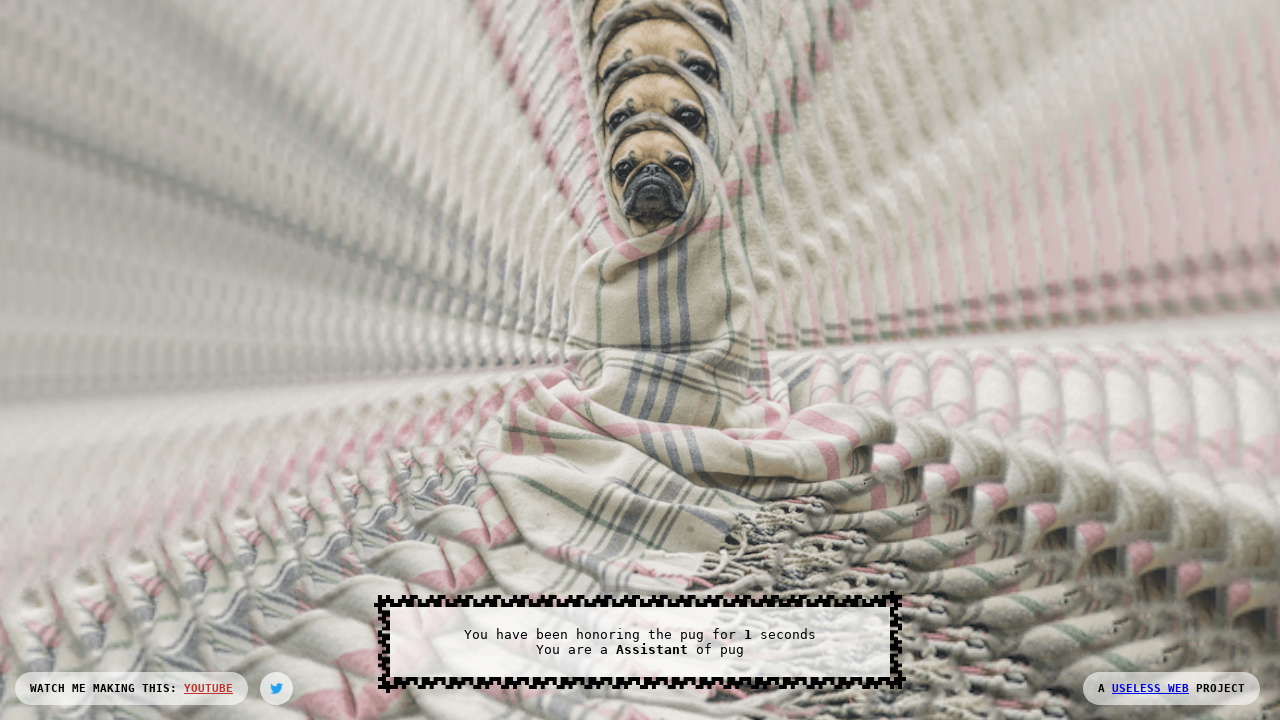

Pug in a Rug loaded (domcontentloaded)
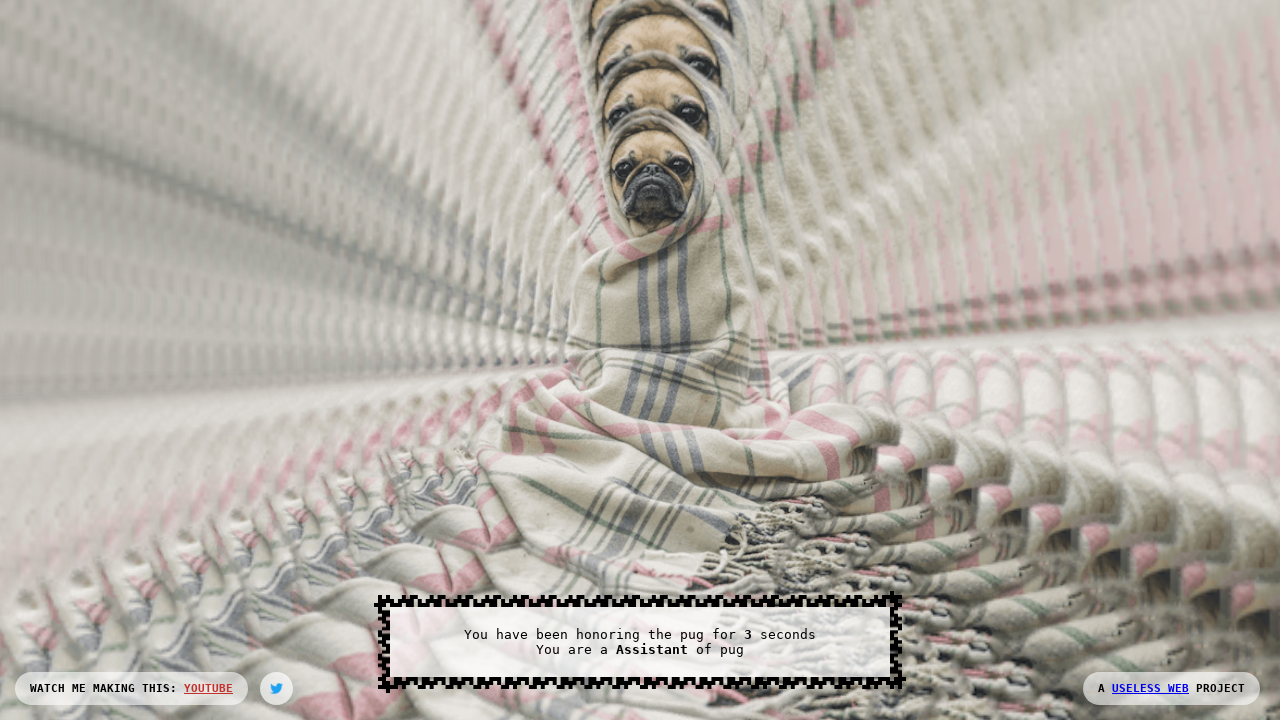

Navigated to Calligram Paint toy
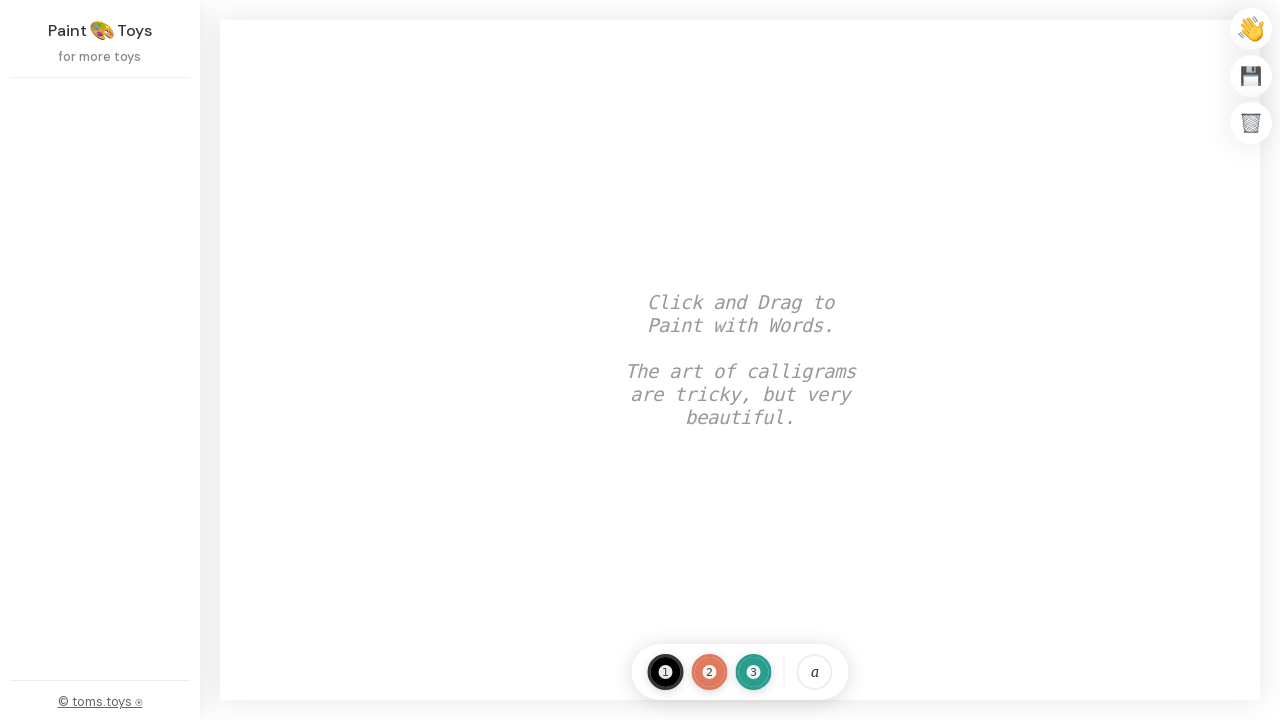

Calligram Paint toy loaded (domcontentloaded)
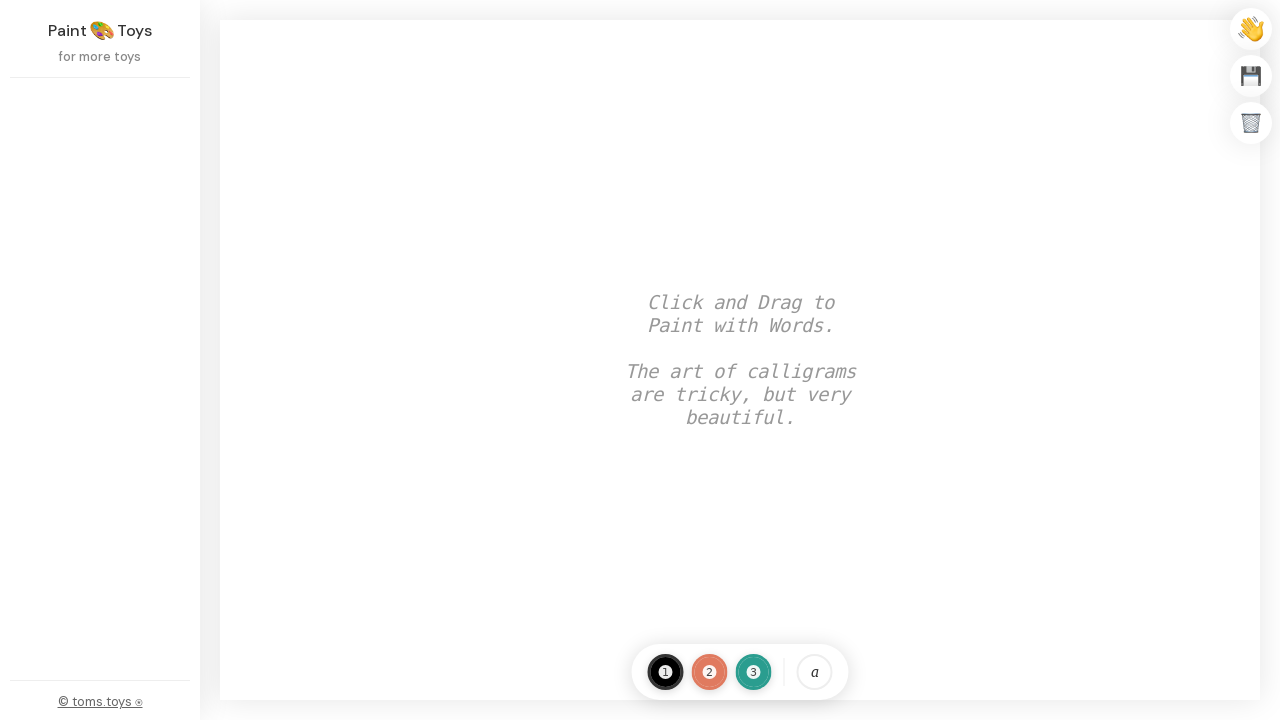

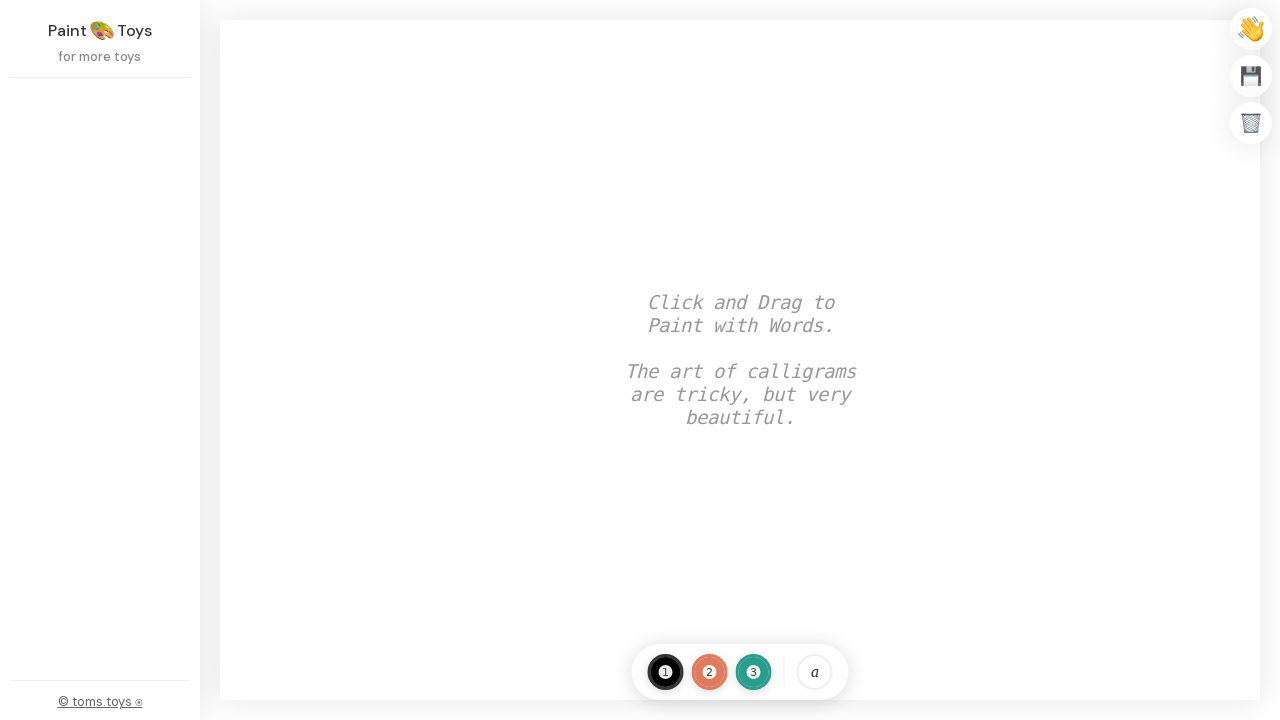